Tests Python.org search functionality by entering "mooby" in the search box and submitting the search

Starting URL: http://www.python.org

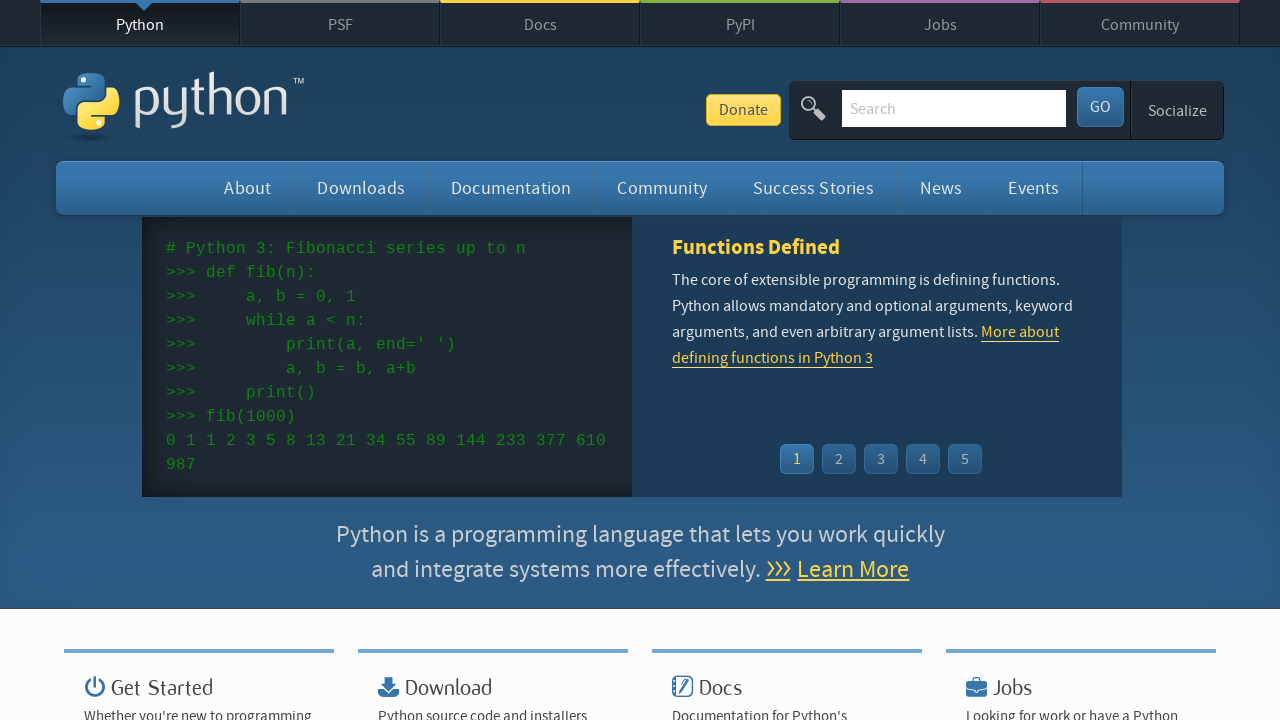

Filled search field with 'mooby' on input[name='q']
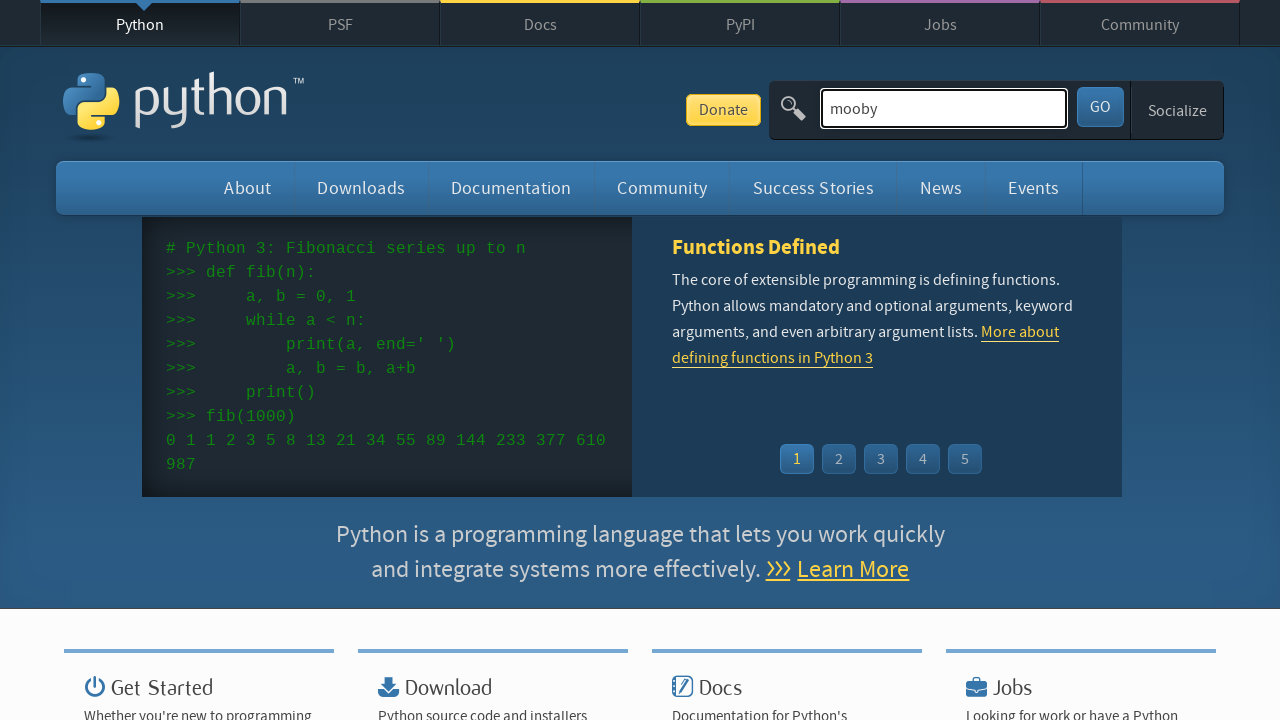

Pressed Enter to submit search for 'mooby' on input[name='q']
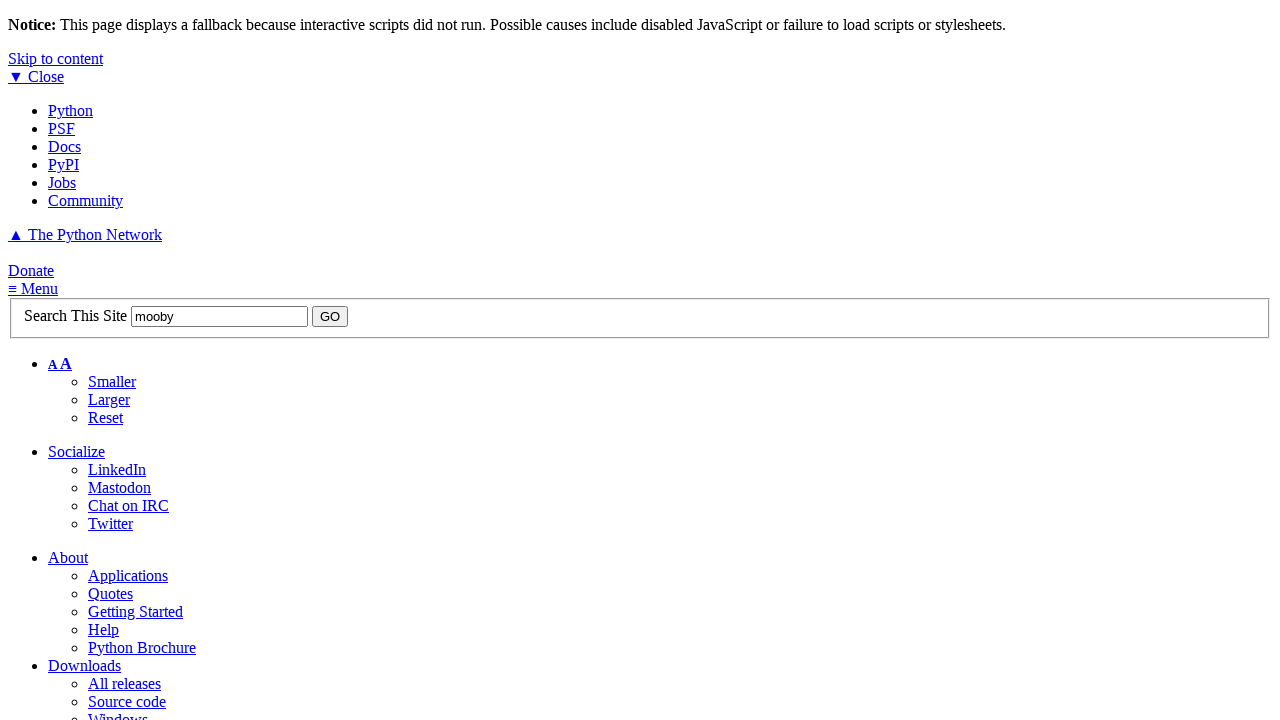

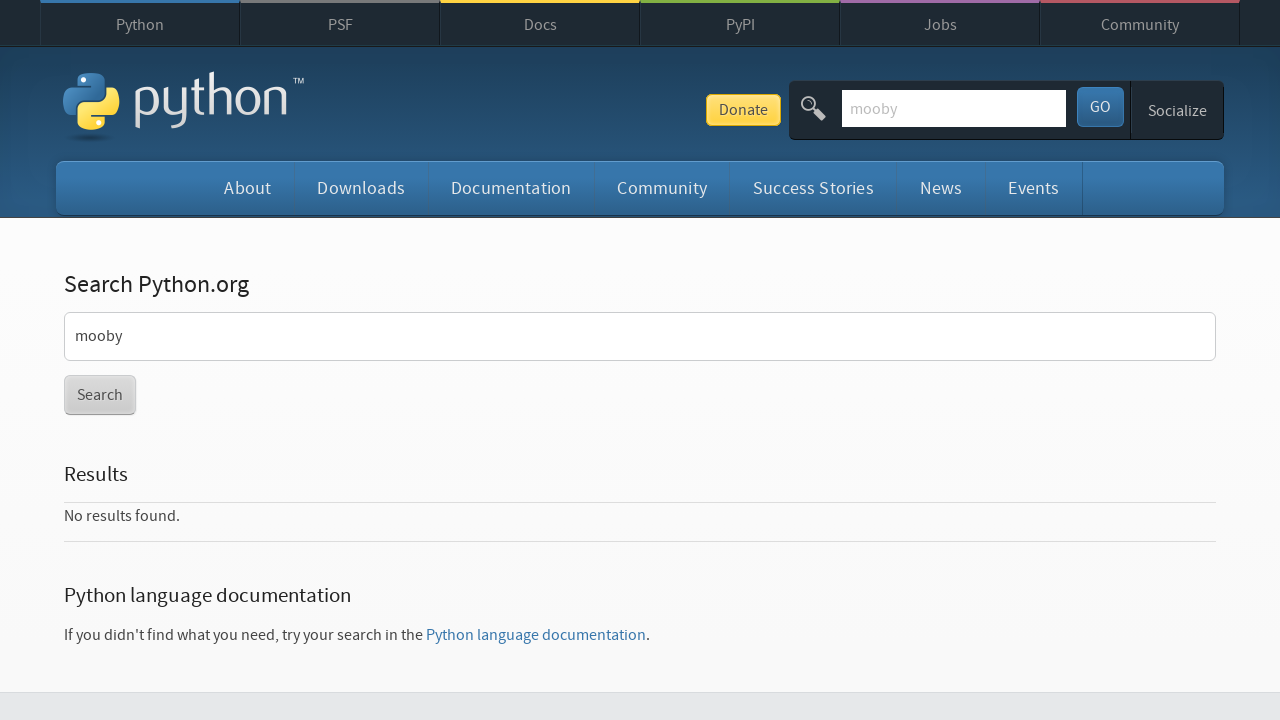